Navigates to the EA App demo site using Chromium browser and verifies the page loads

Starting URL: http://eaapp.somee.com

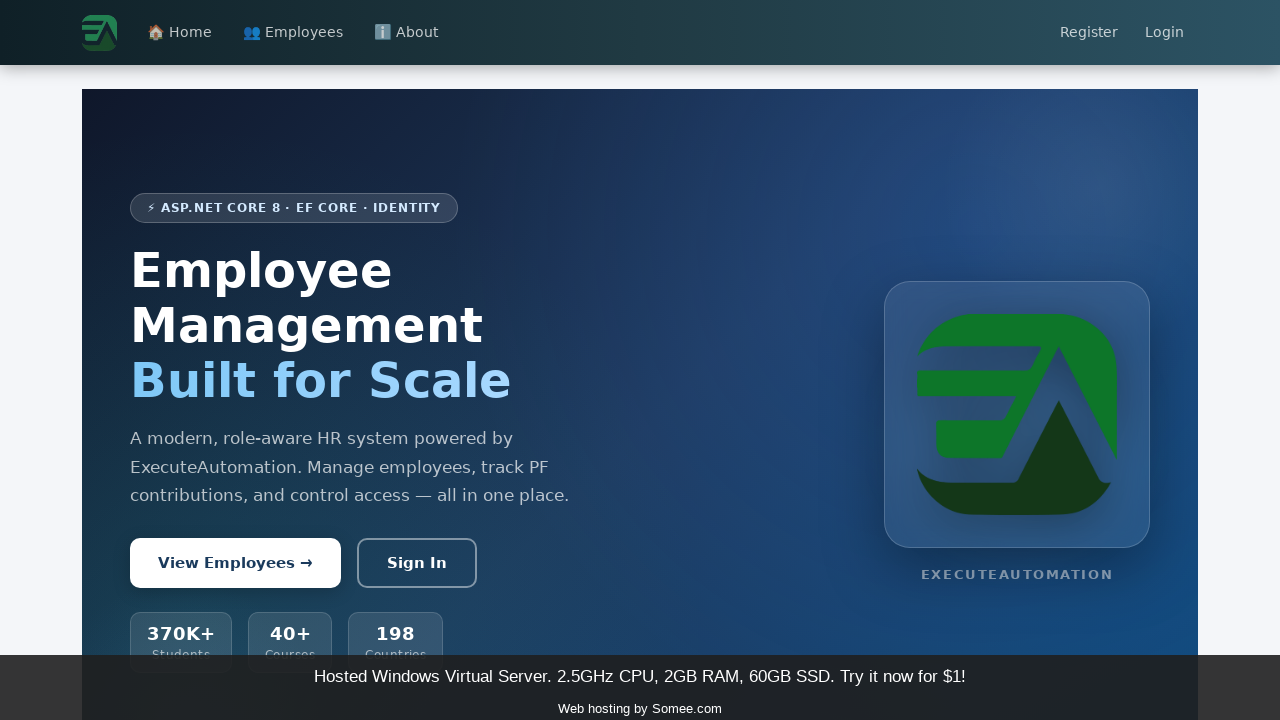

Waited for page DOM content to load
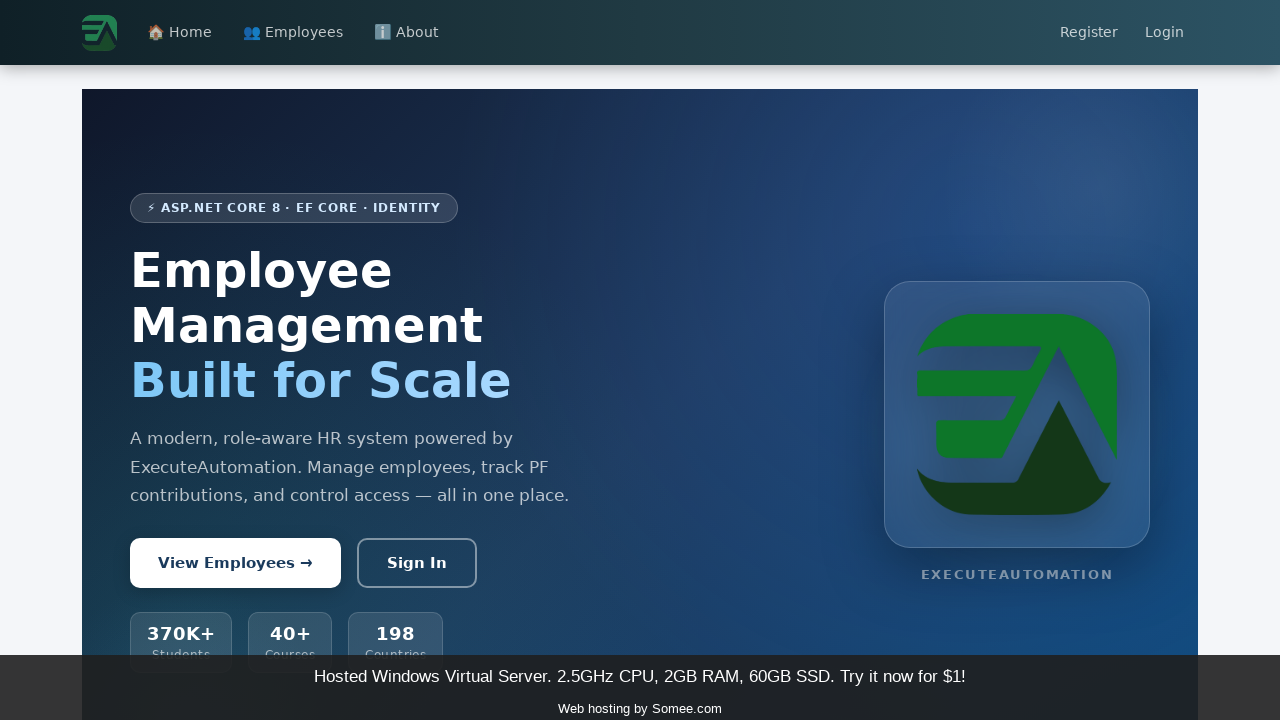

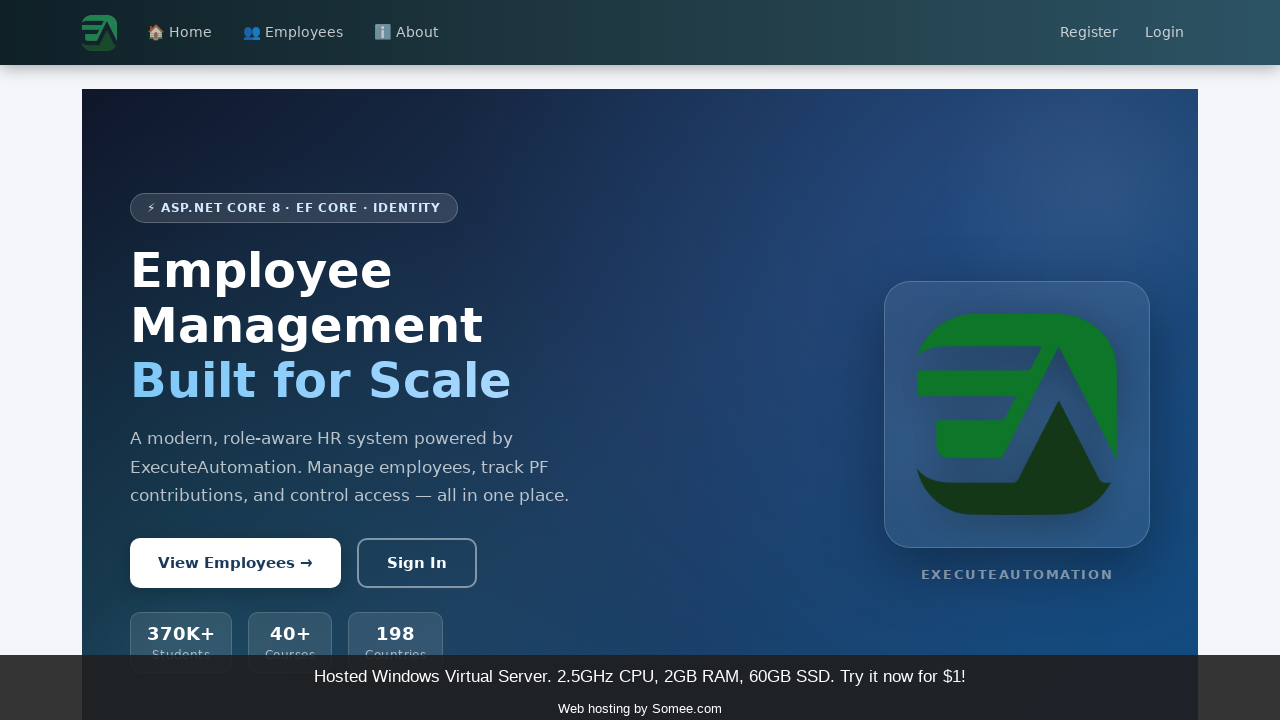